Tests un-marking todo items as complete by unchecking their checkboxes

Starting URL: https://demo.playwright.dev/todomvc

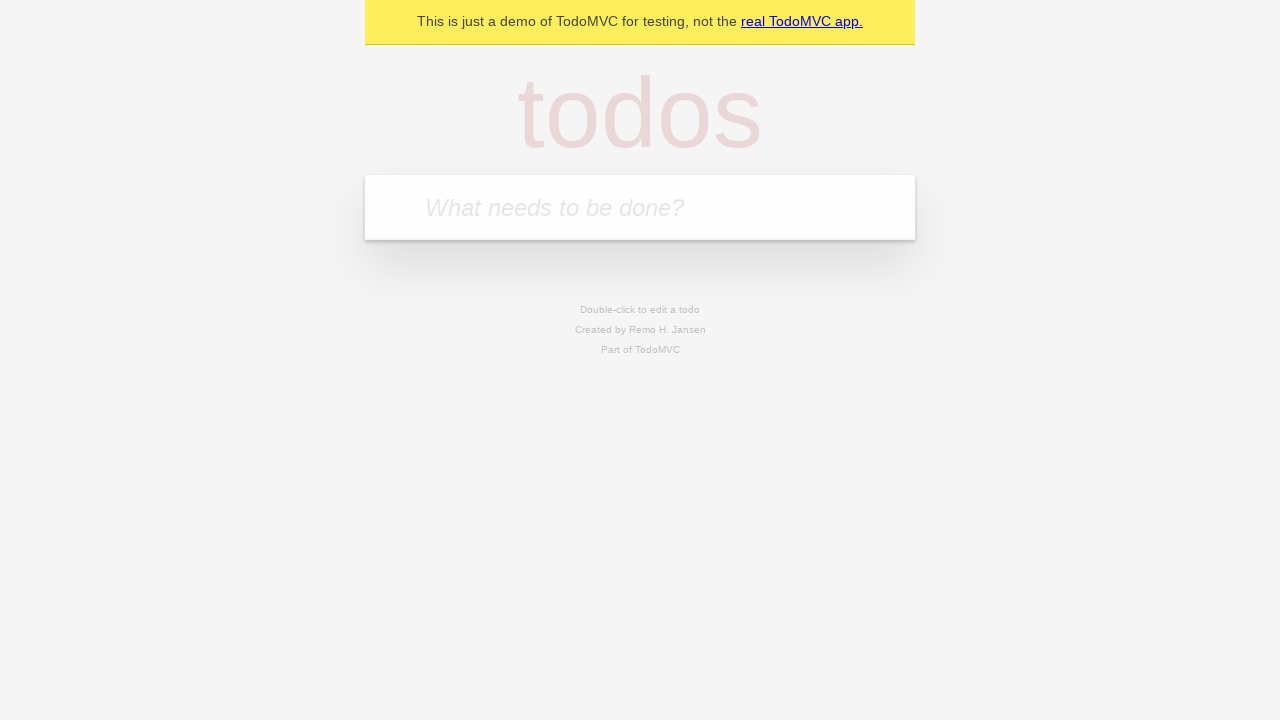

Filled todo input with 'buy some cheese' on internal:attr=[placeholder="What needs to be done?"i]
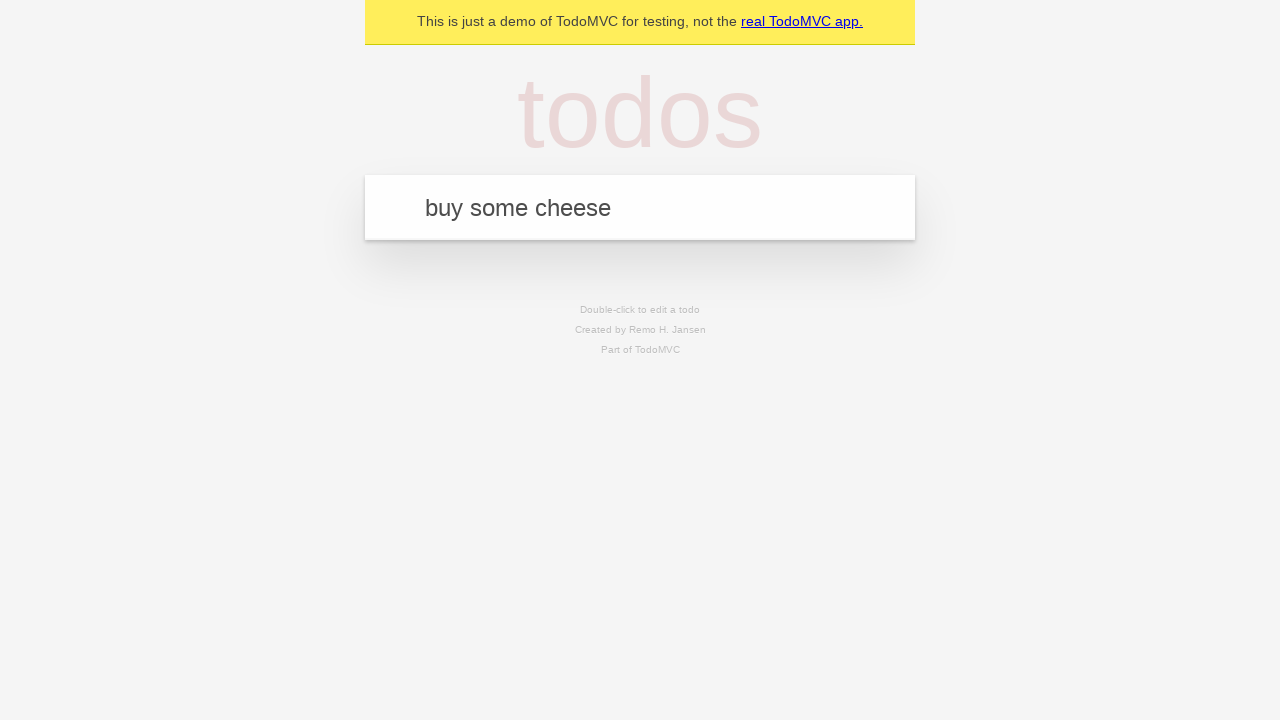

Pressed Enter to create todo item 'buy some cheese' on internal:attr=[placeholder="What needs to be done?"i]
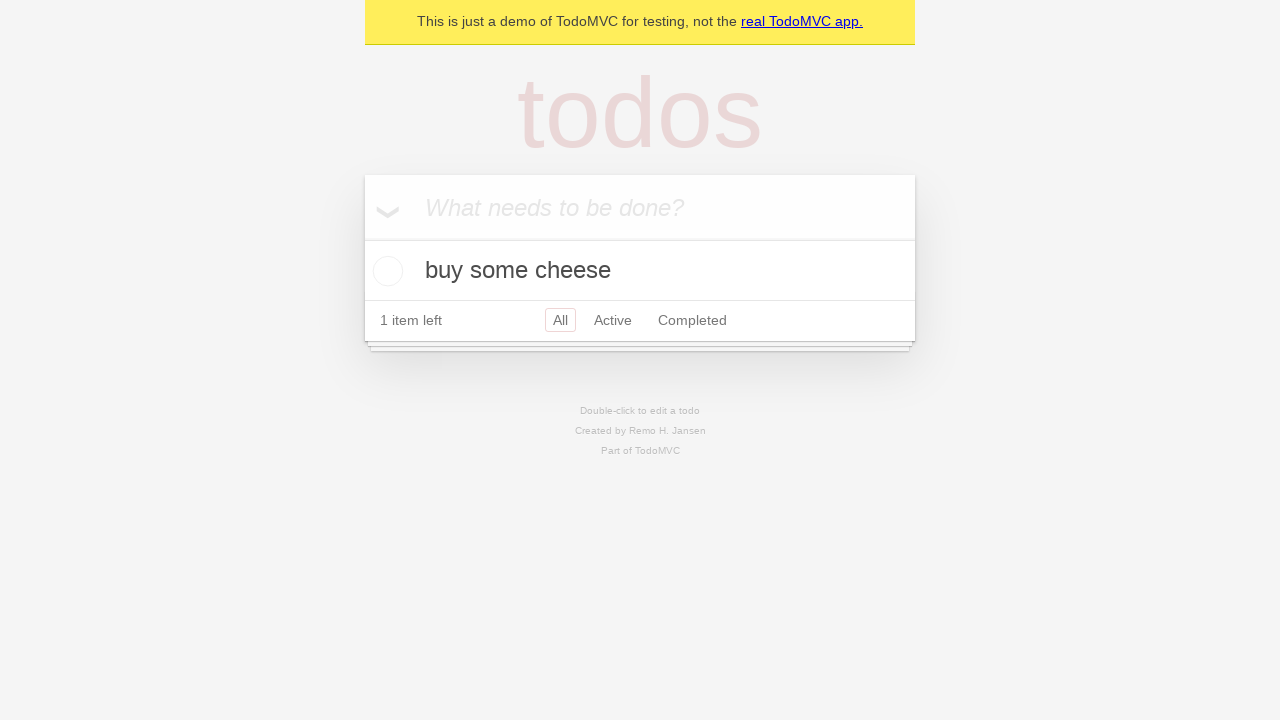

Filled todo input with 'feed the cat' on internal:attr=[placeholder="What needs to be done?"i]
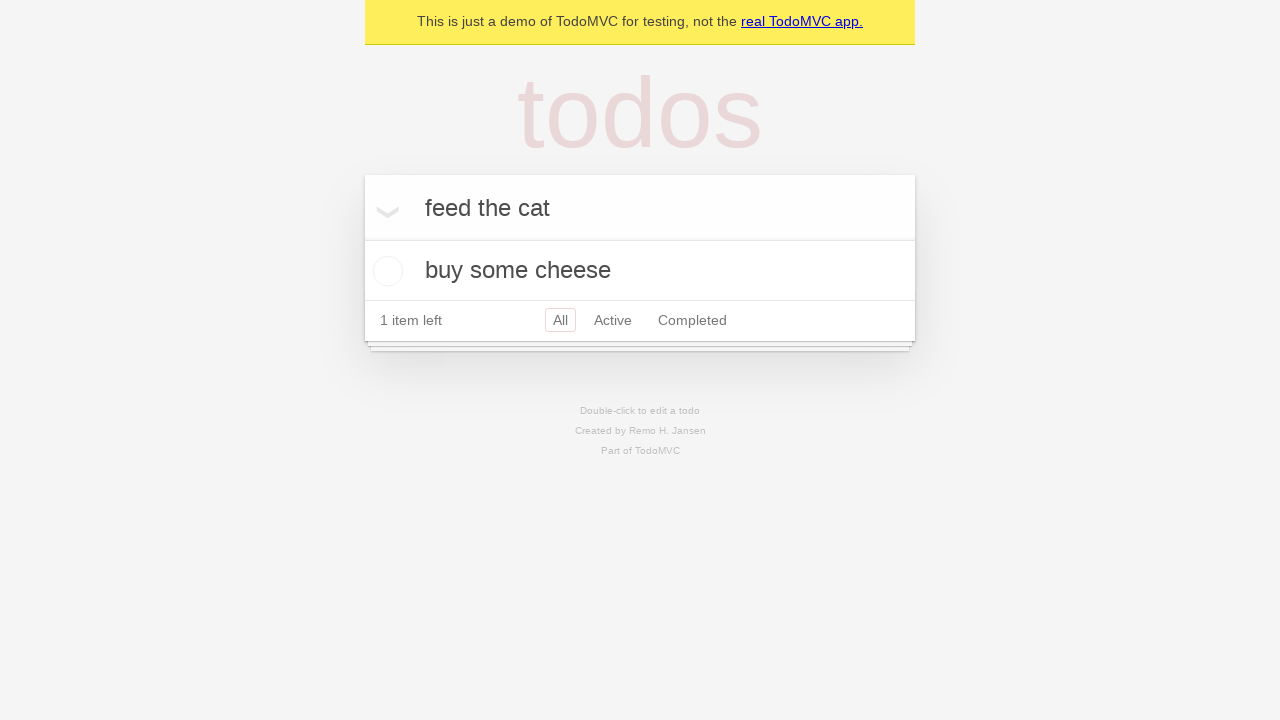

Pressed Enter to create todo item 'feed the cat' on internal:attr=[placeholder="What needs to be done?"i]
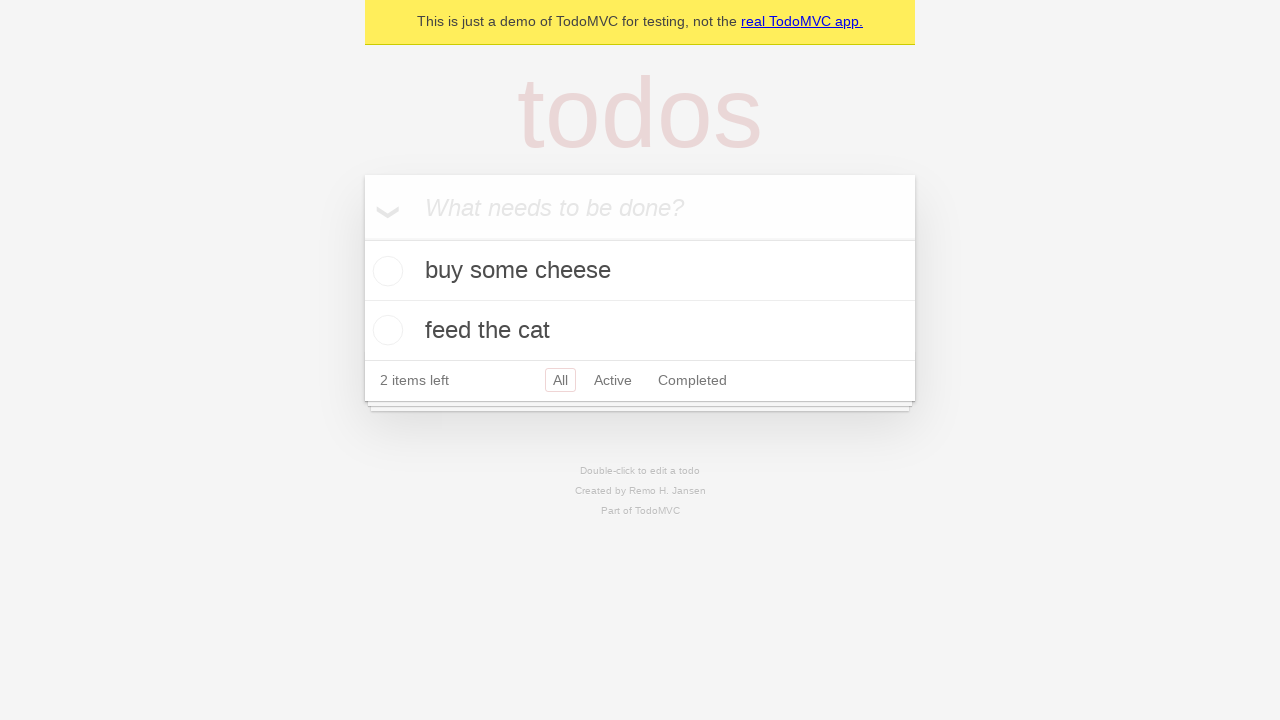

Waited for second todo item to appear
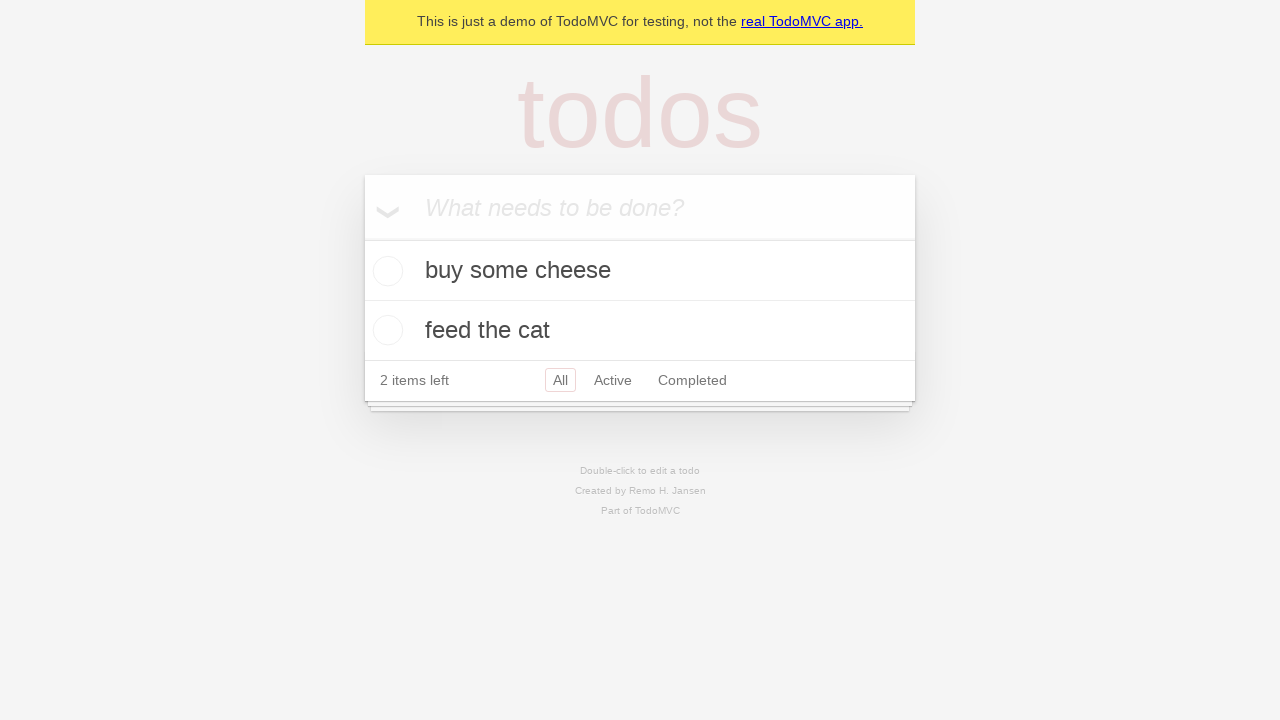

Checked the first todo item checkbox at (385, 271) on internal:testid=[data-testid="todo-item"s] >> nth=0 >> internal:role=checkbox
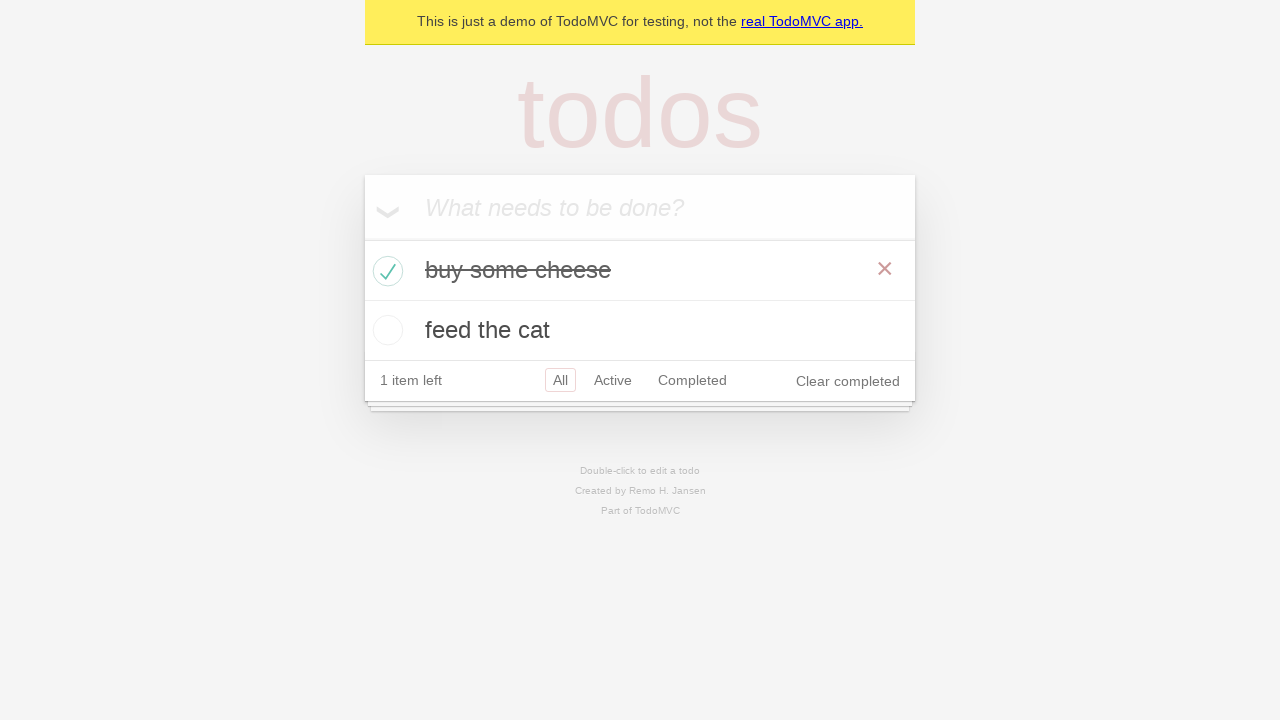

Unchecked the first todo item checkbox to mark as incomplete at (385, 271) on internal:testid=[data-testid="todo-item"s] >> nth=0 >> internal:role=checkbox
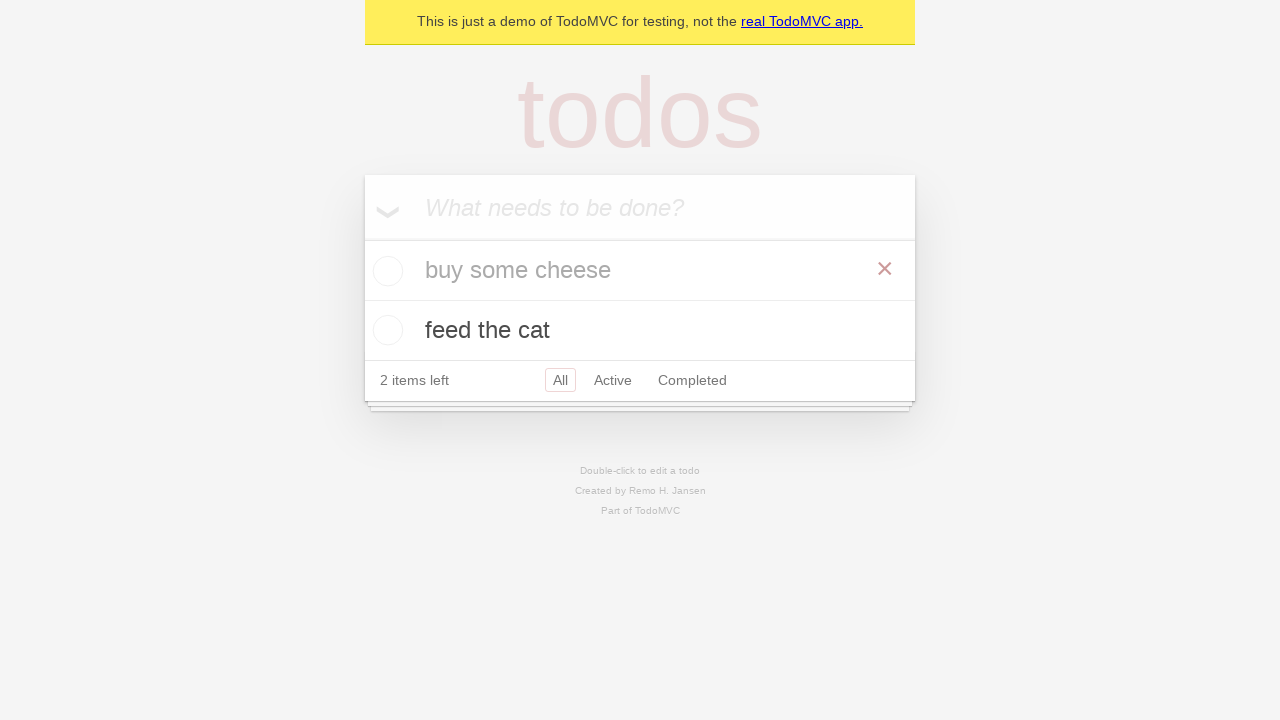

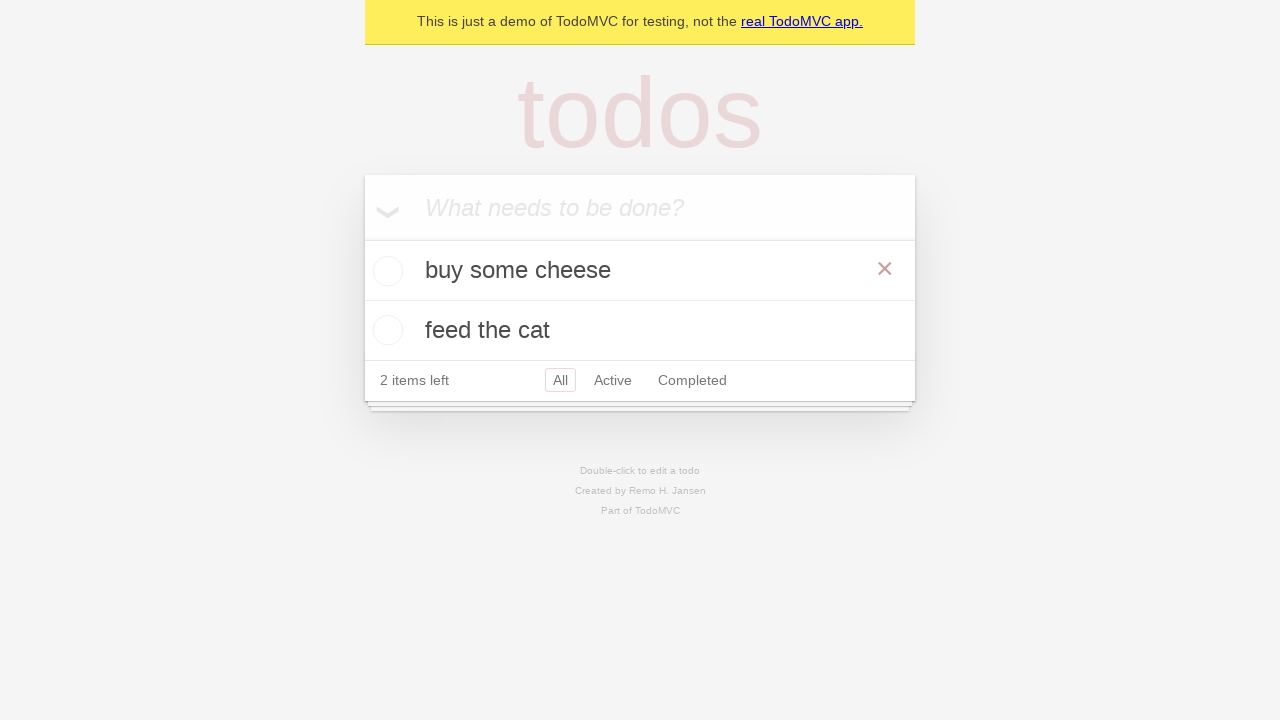